Tests opening a new window by clicking a link

Starting URL: https://the-internet.herokuapp.com/windows

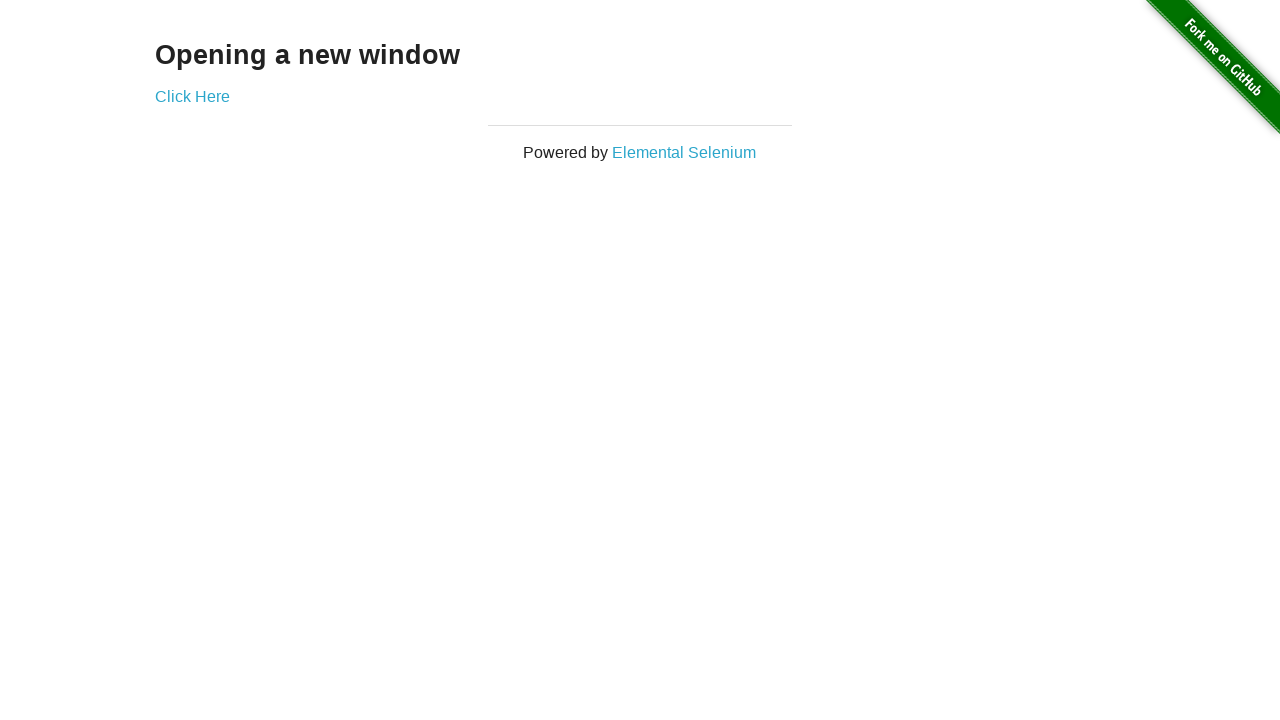

Clicked 'Click Here' link to open a new window at (192, 96) on a:text('Click Here')
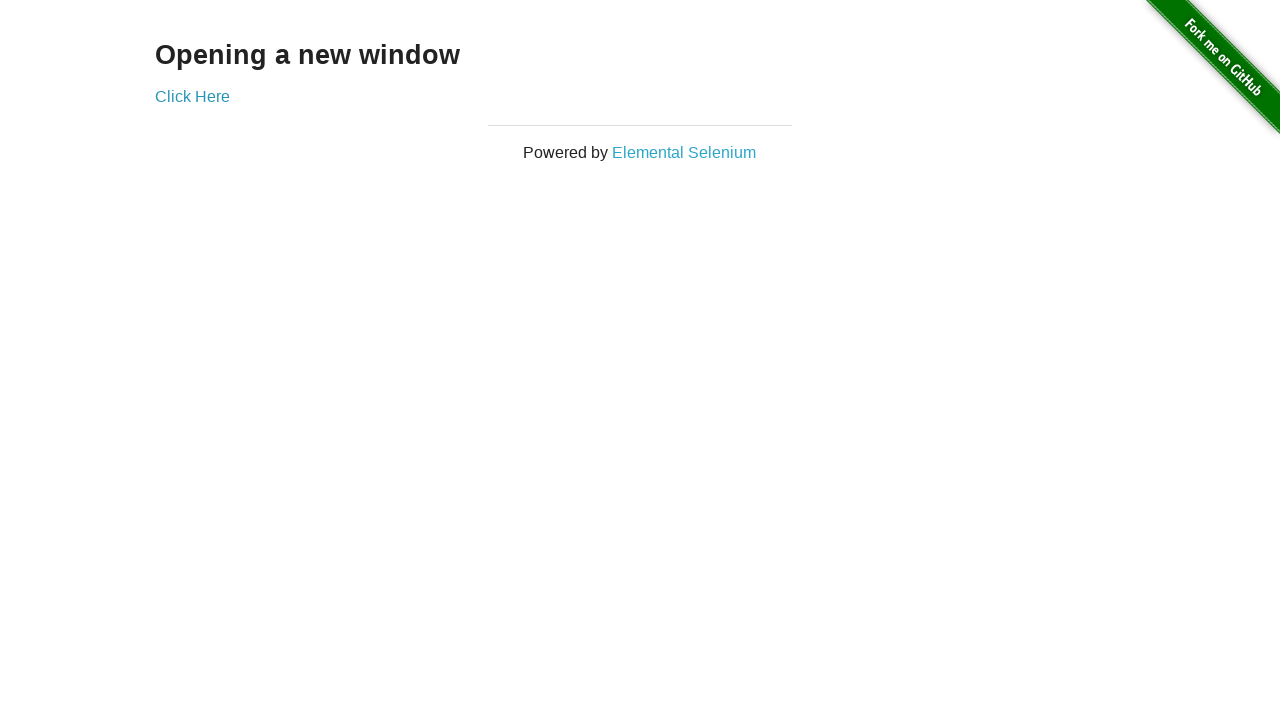

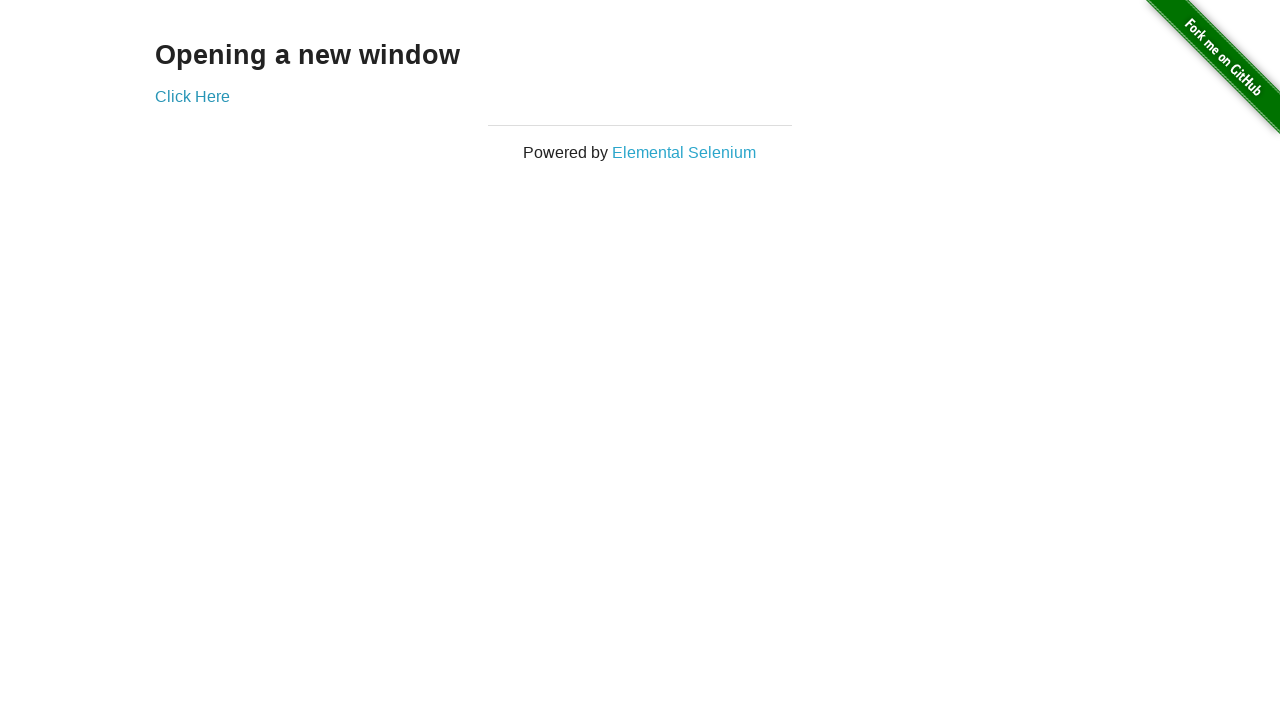